Tests that an item is removed when edited to an empty string

Starting URL: https://demo.playwright.dev/todomvc

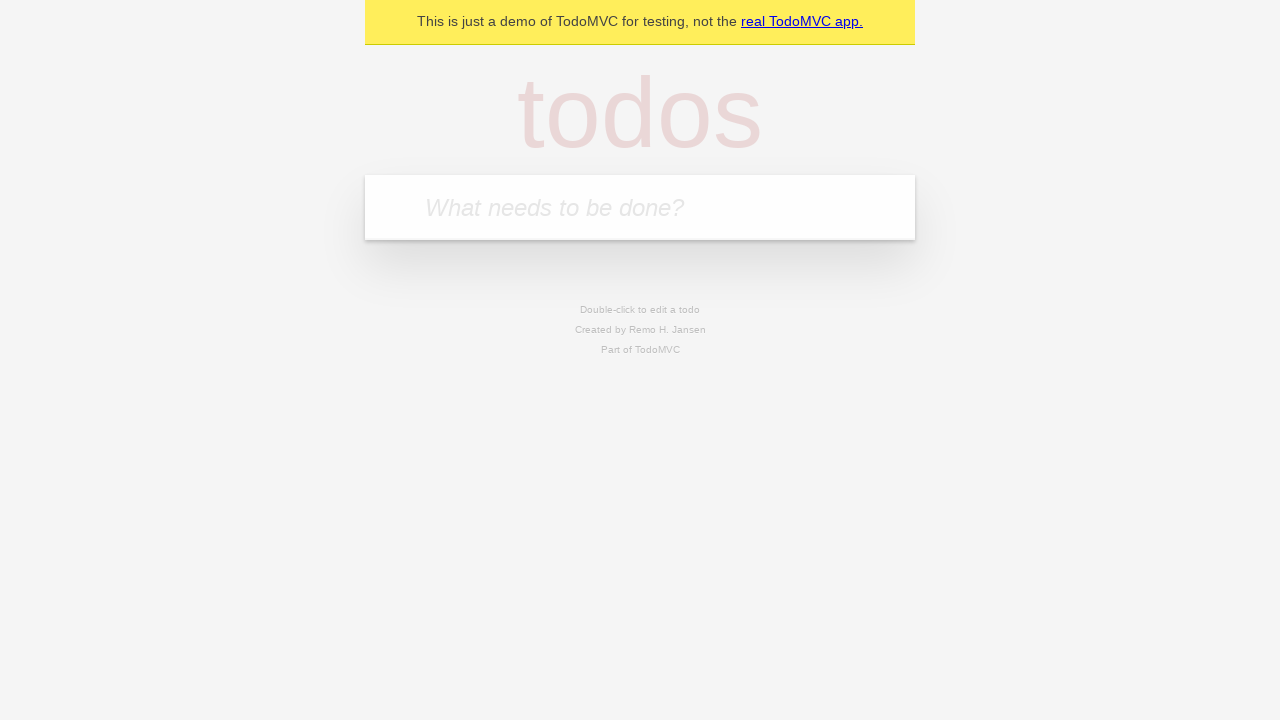

Located the todo input field
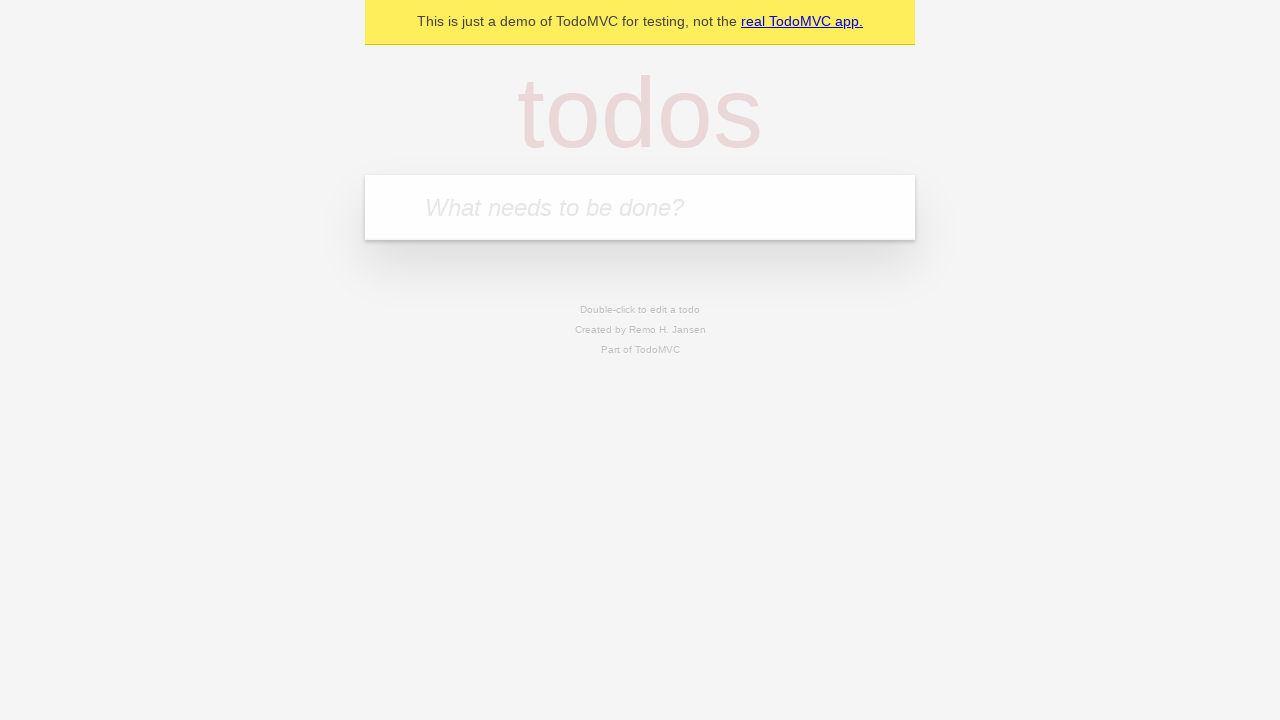

Filled first todo with 'buy some cheese' on internal:attr=[placeholder="What needs to be done?"i]
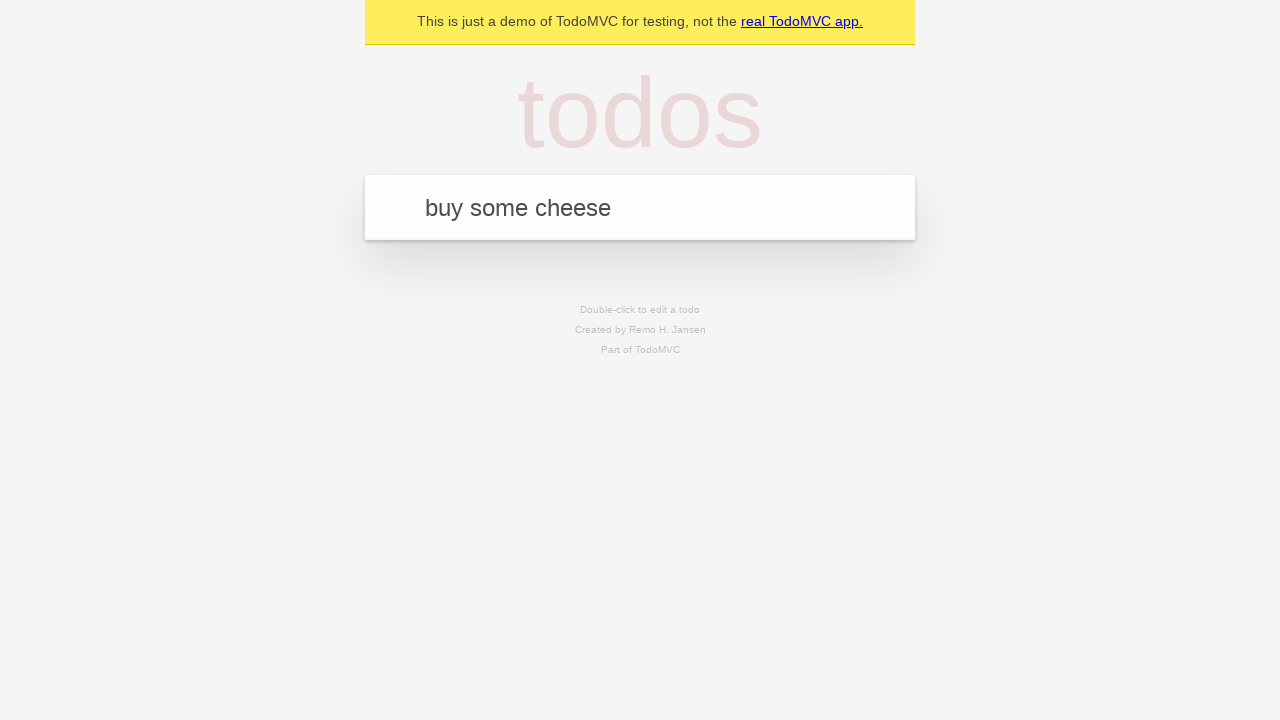

Pressed Enter to create first todo on internal:attr=[placeholder="What needs to be done?"i]
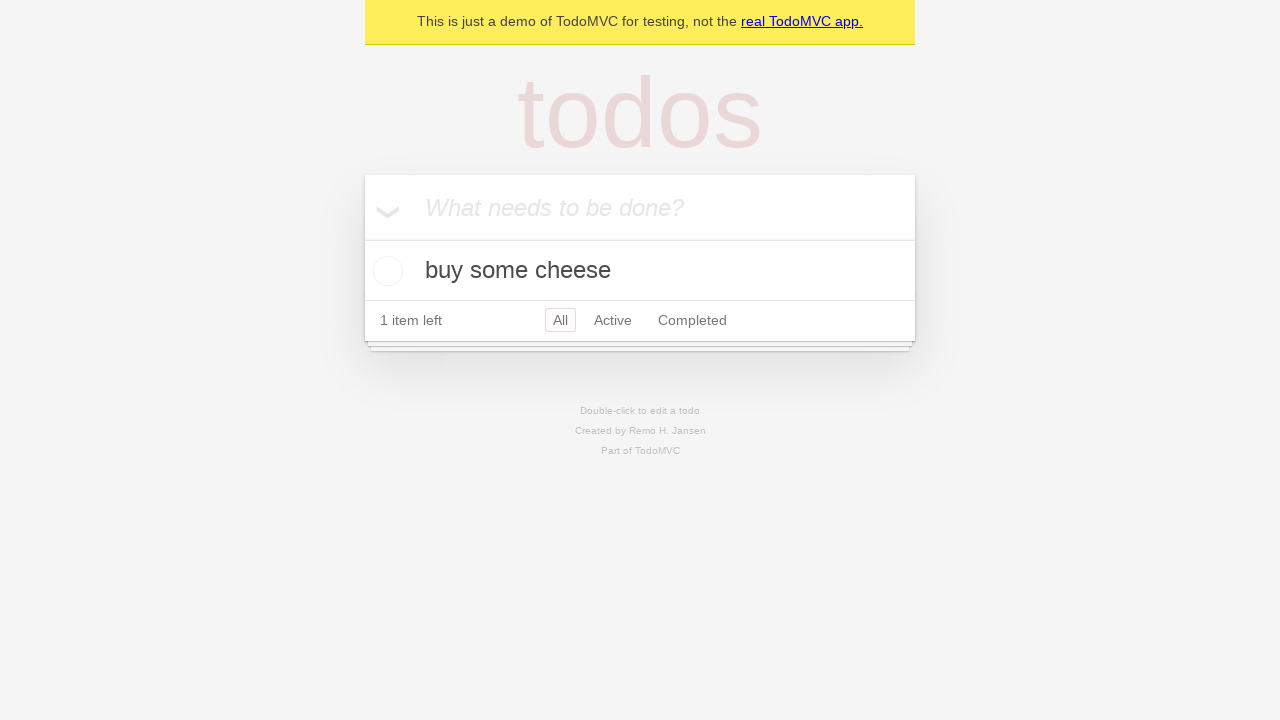

Filled second todo with 'feed the cat' on internal:attr=[placeholder="What needs to be done?"i]
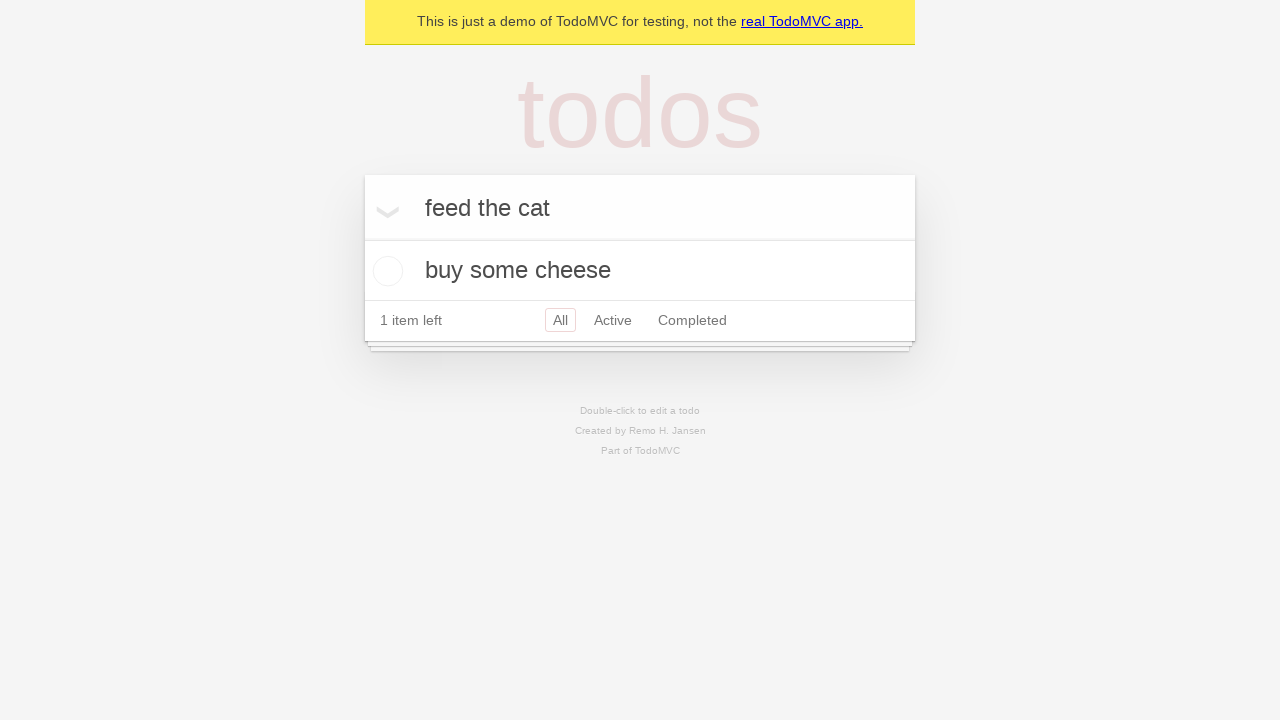

Pressed Enter to create second todo on internal:attr=[placeholder="What needs to be done?"i]
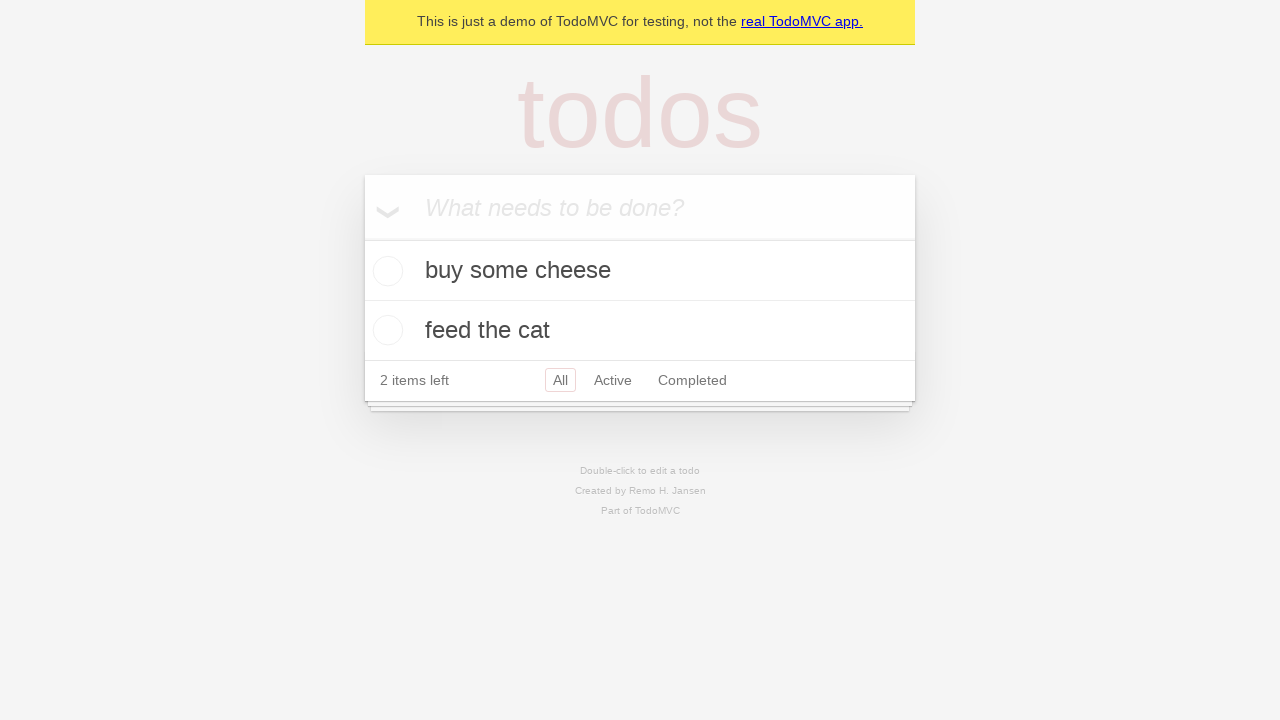

Filled third todo with 'book a doctors appointment' on internal:attr=[placeholder="What needs to be done?"i]
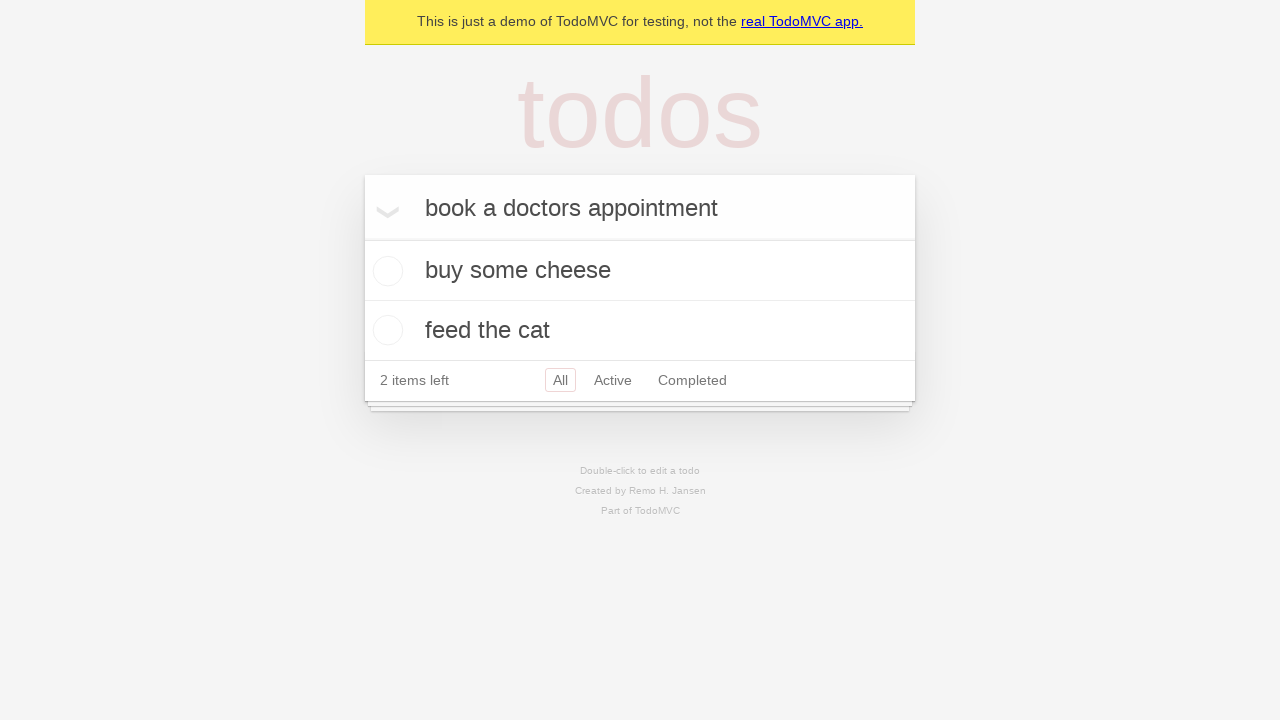

Pressed Enter to create third todo on internal:attr=[placeholder="What needs to be done?"i]
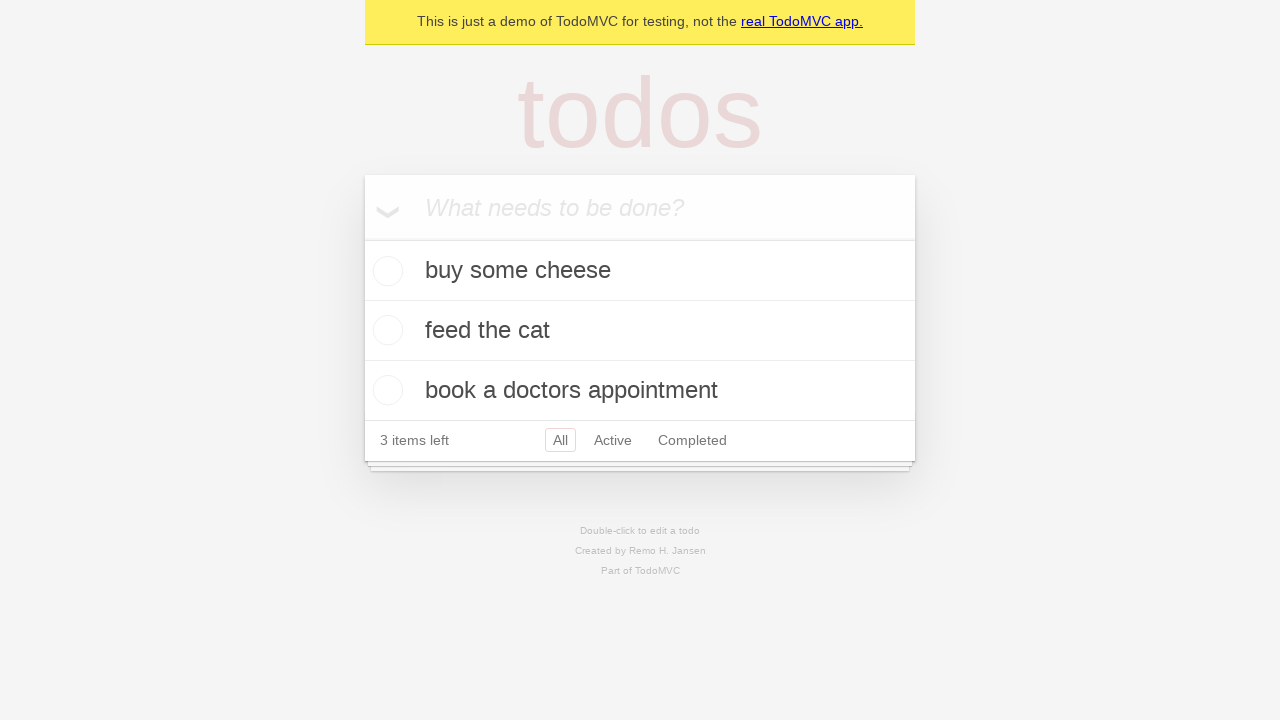

Waited for all three todos to be created
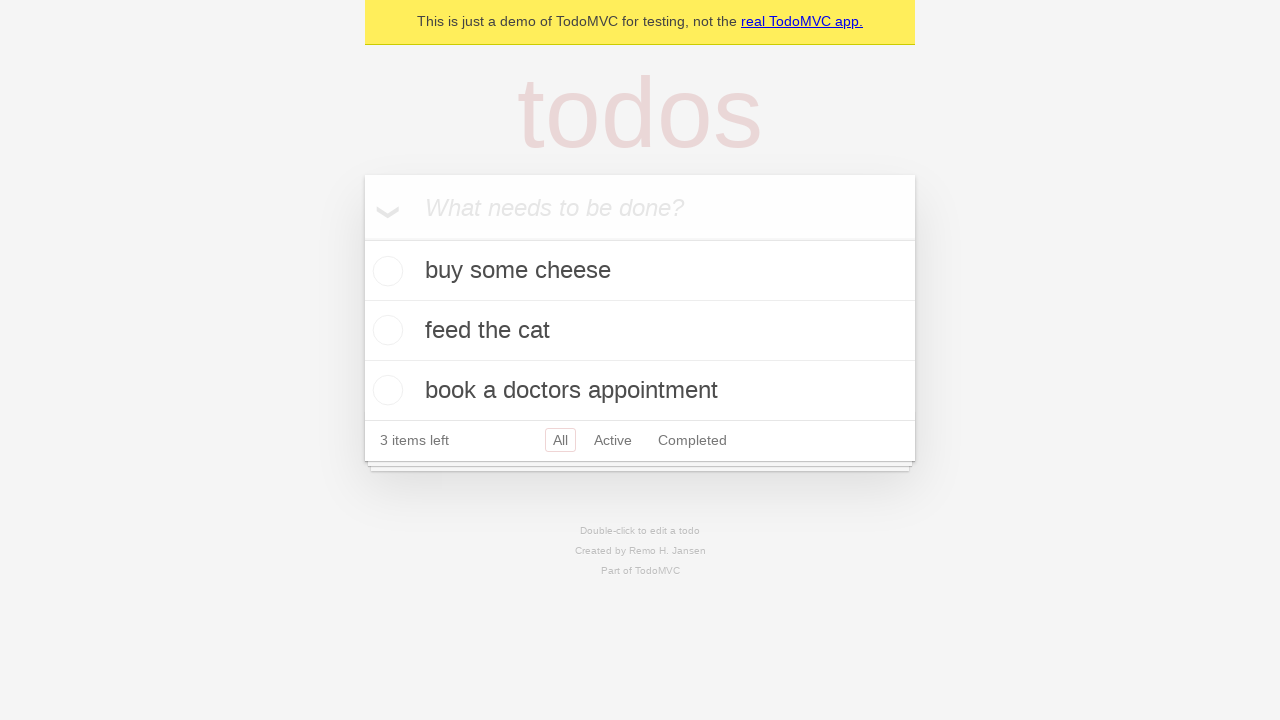

Located all todo items
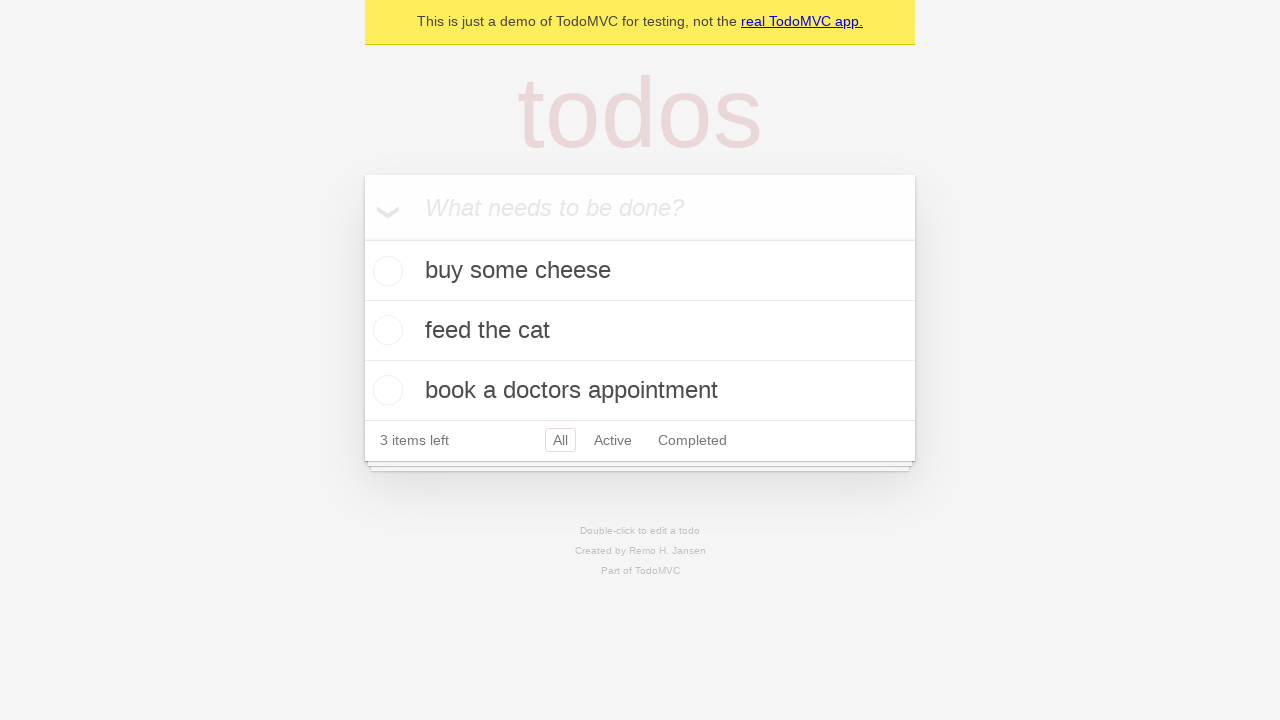

Double-clicked second todo to enter edit mode at (640, 331) on internal:testid=[data-testid="todo-item"s] >> nth=1
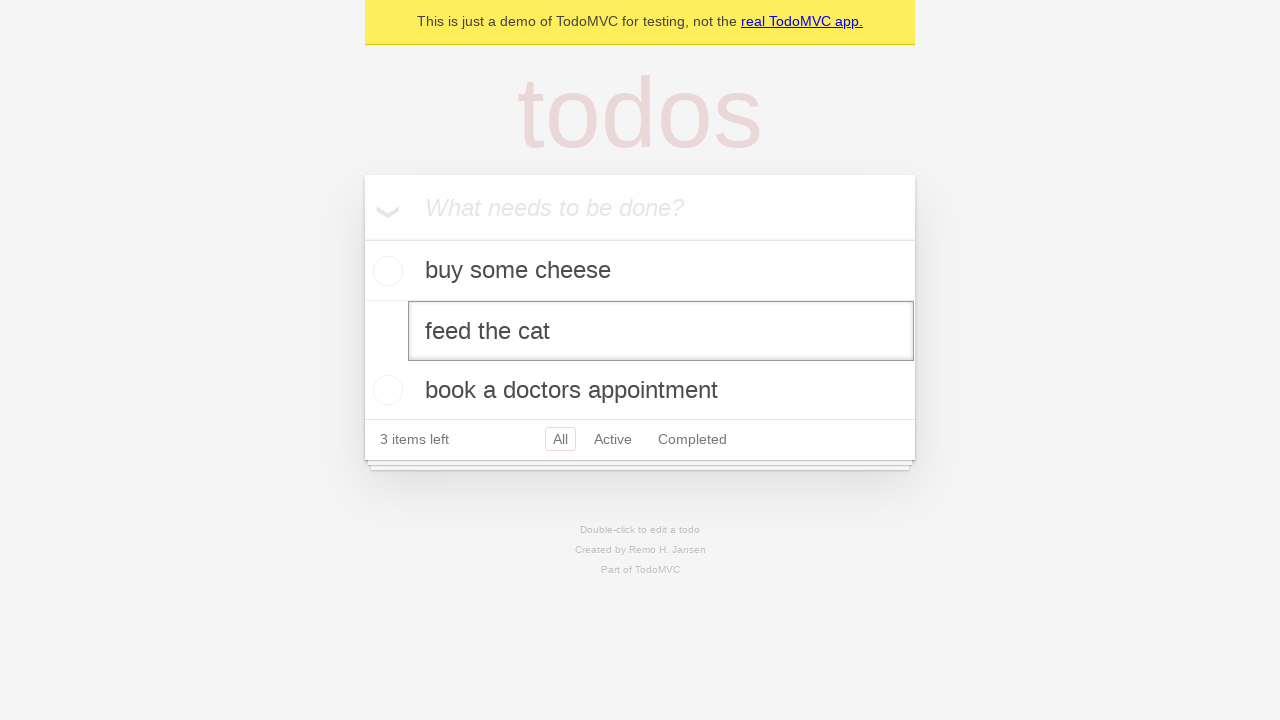

Cleared the text in the edit field on internal:testid=[data-testid="todo-item"s] >> nth=1 >> internal:role=textbox[nam
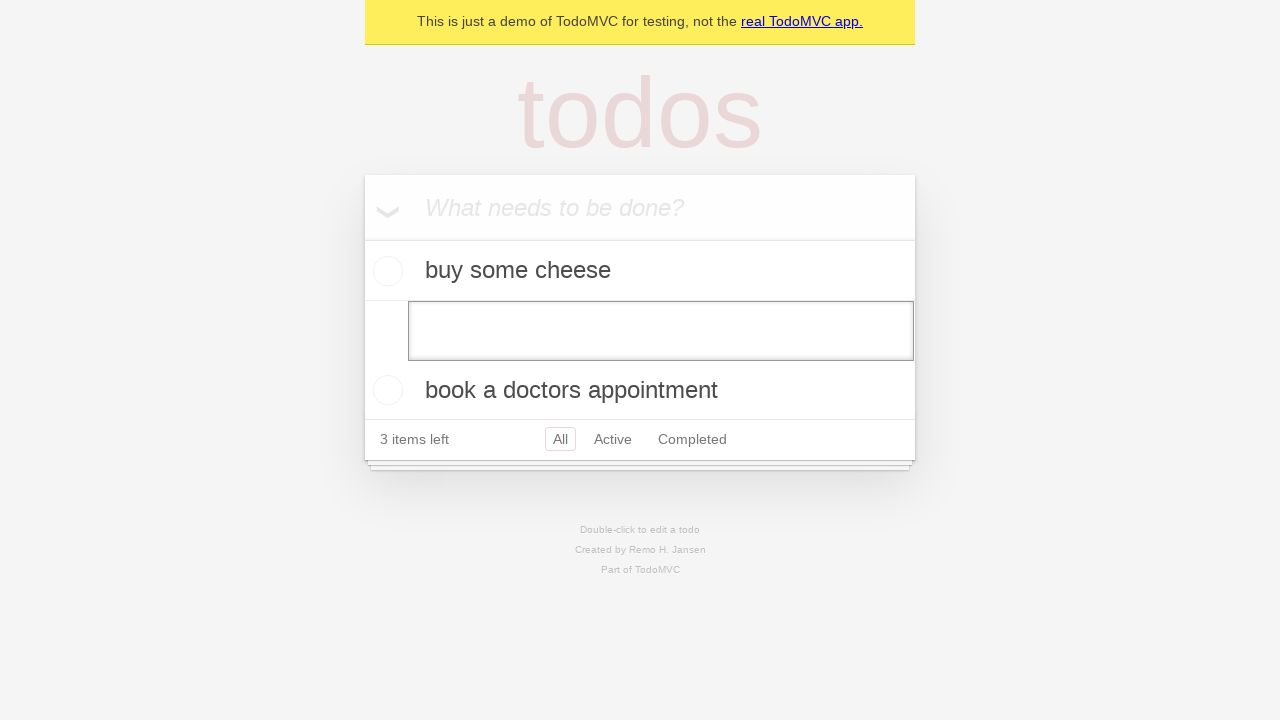

Pressed Enter to submit empty text and remove the todo item on internal:testid=[data-testid="todo-item"s] >> nth=1 >> internal:role=textbox[nam
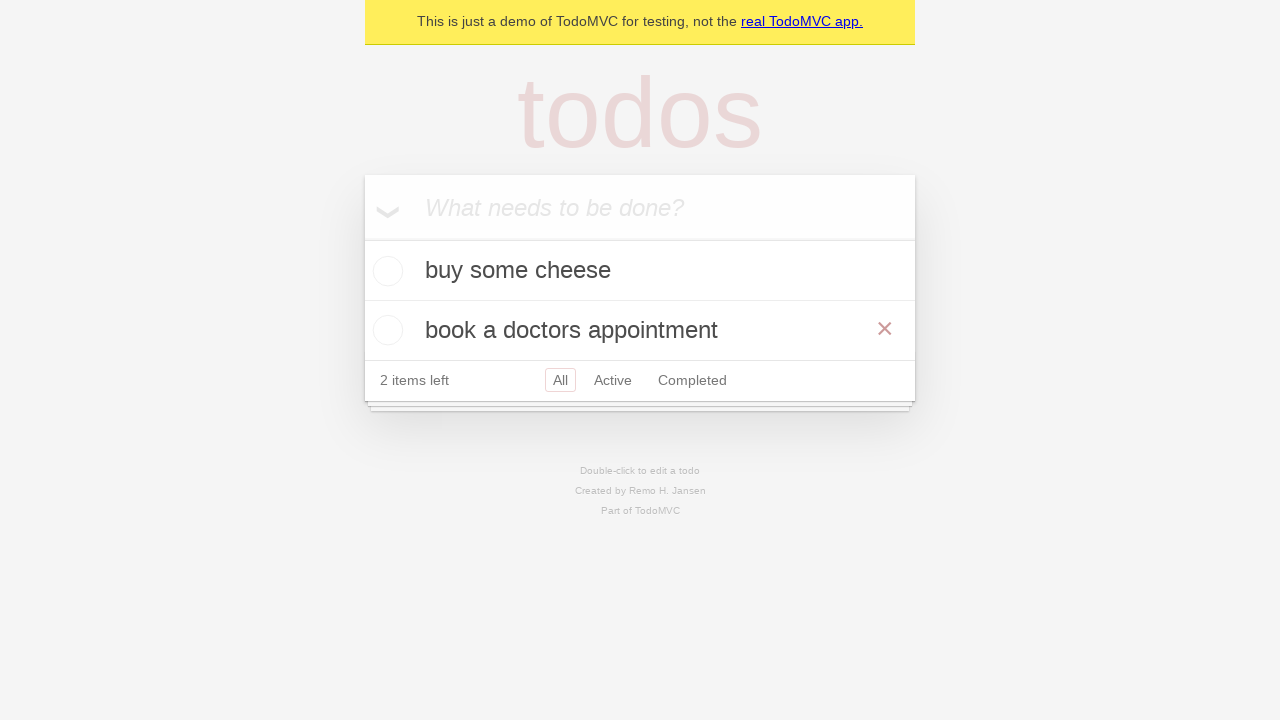

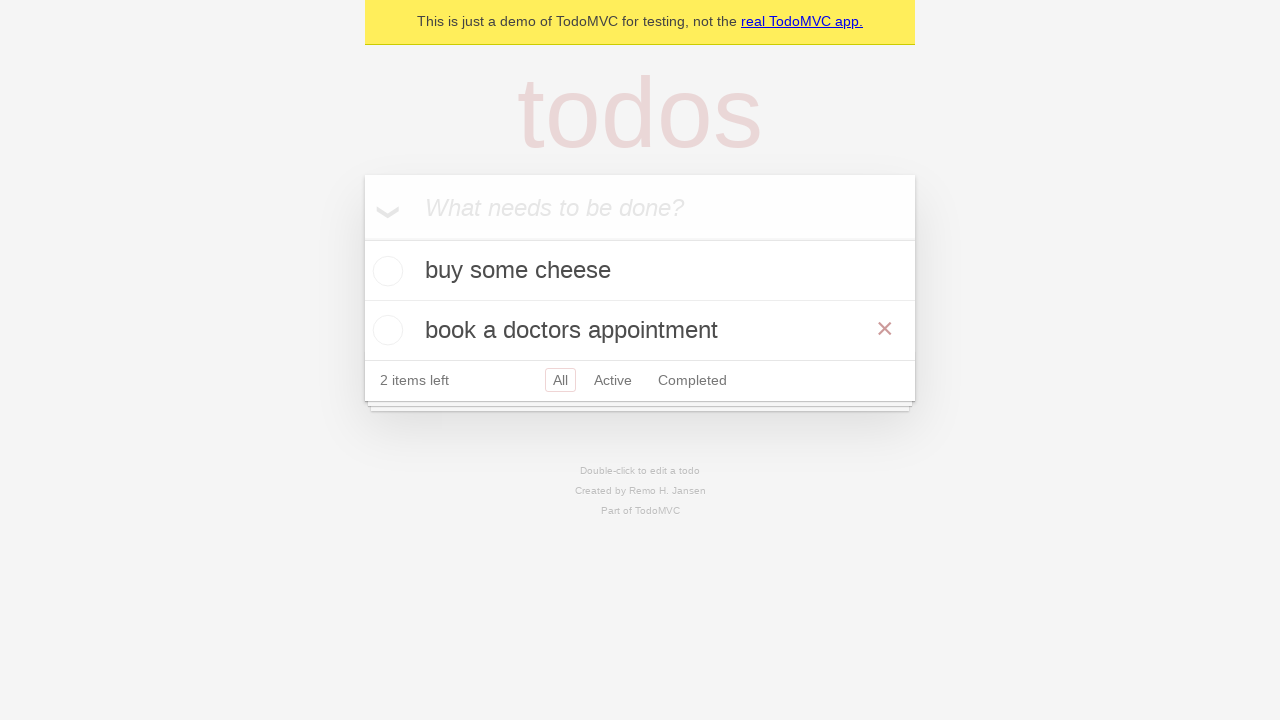